Tests a slow calculator by clicking buttons to perform 5+5 calculation and waiting for the result to display "10" on the screen.

Starting URL: https://bonigarcia.dev/selenium-webdriver-java/slow-calculator.html

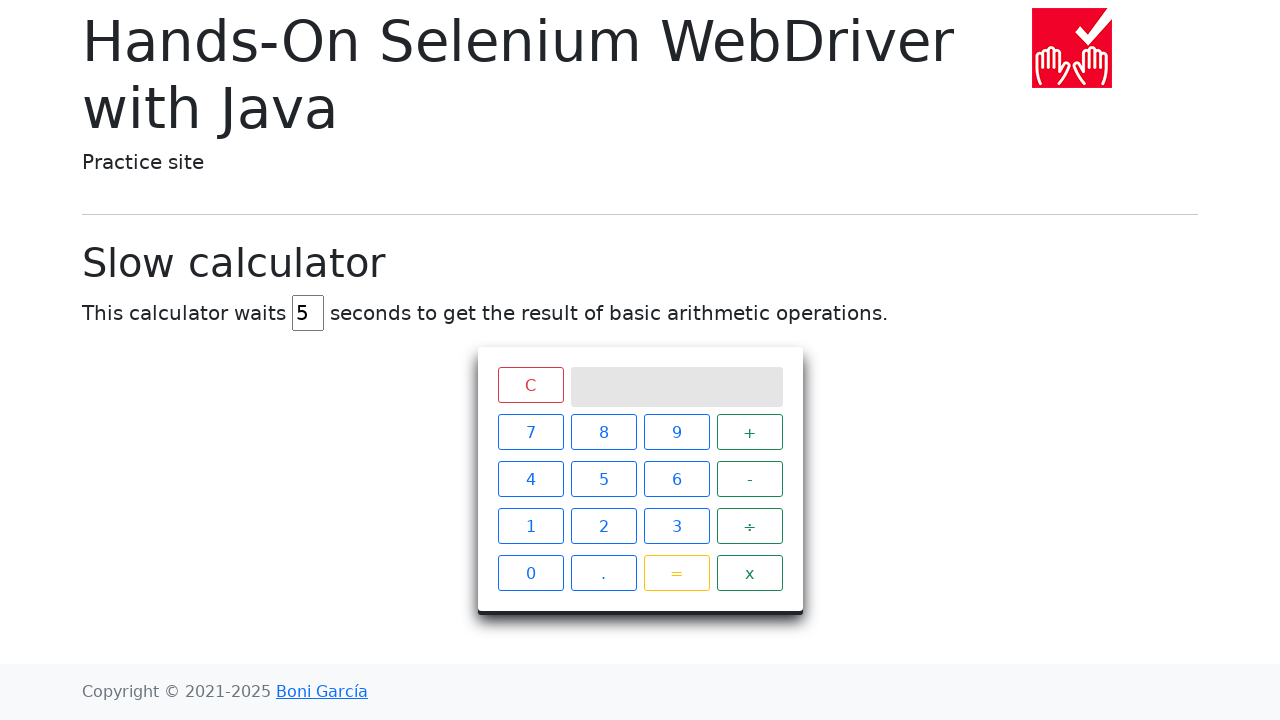

Navigated to slow calculator page
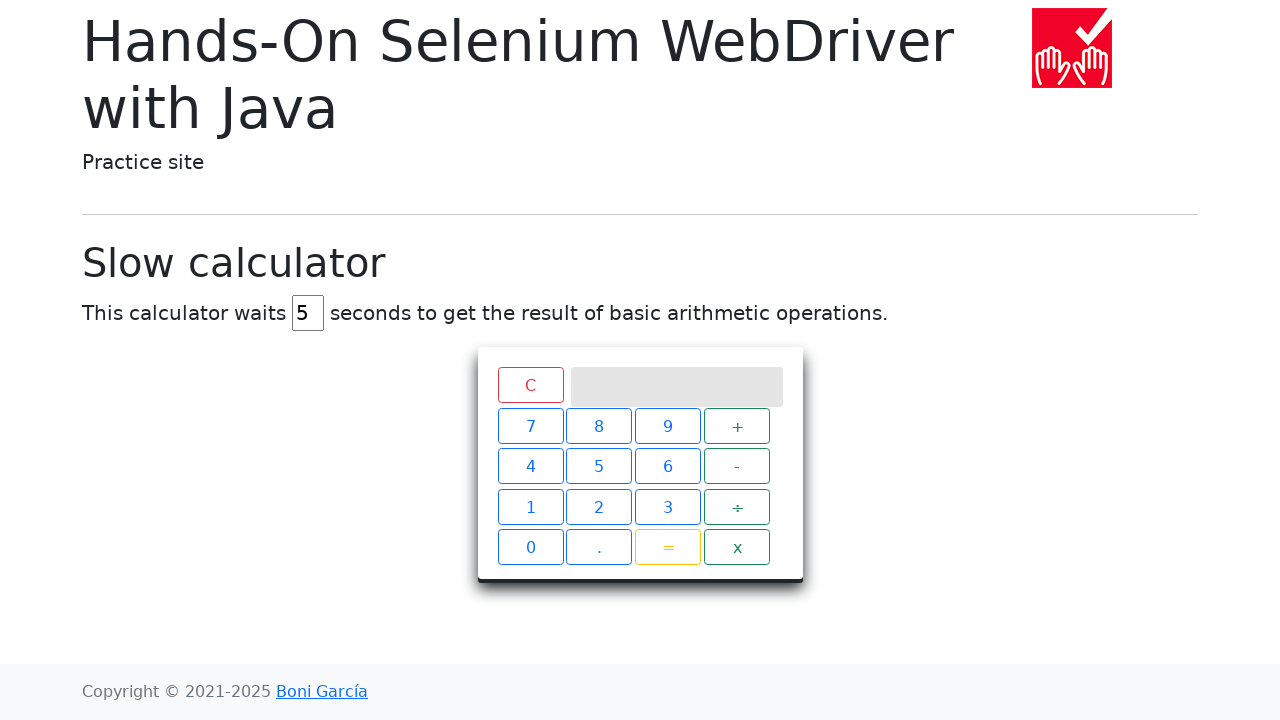

Clicked number 5 at (604, 479) on xpath=//span[text()='5']
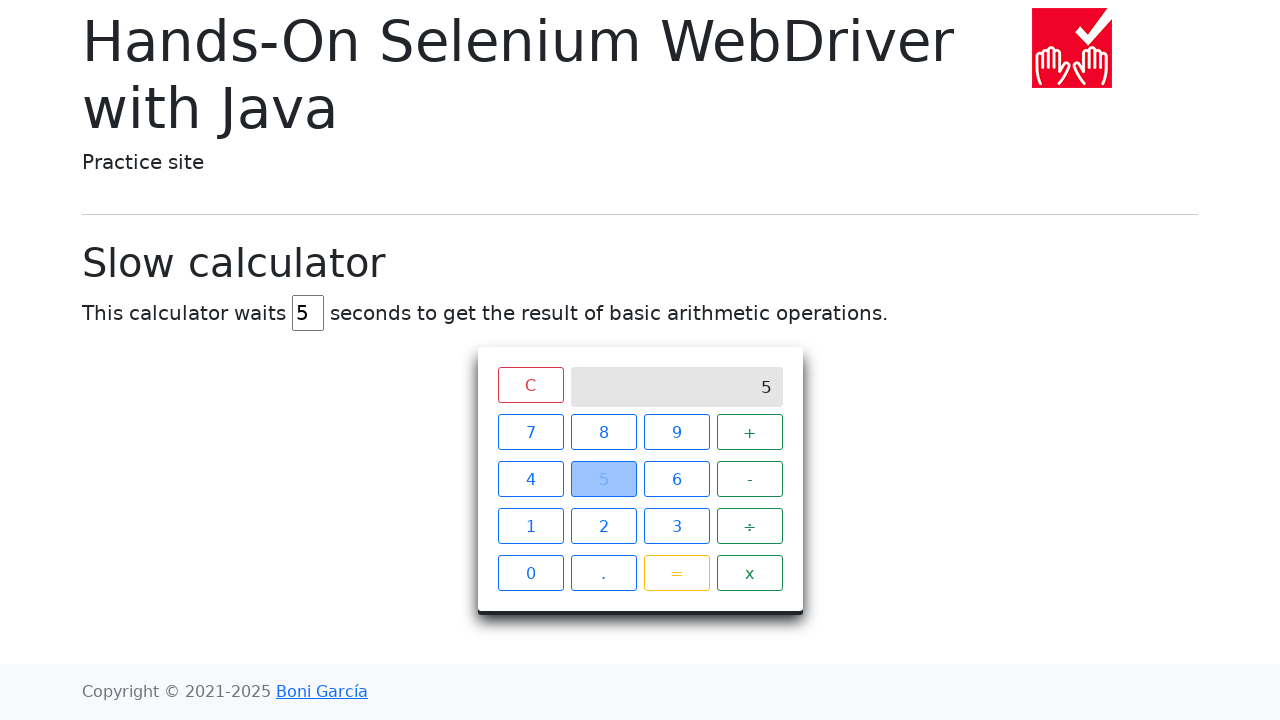

Clicked plus operator at (750, 432) on xpath=//span[text()='+']
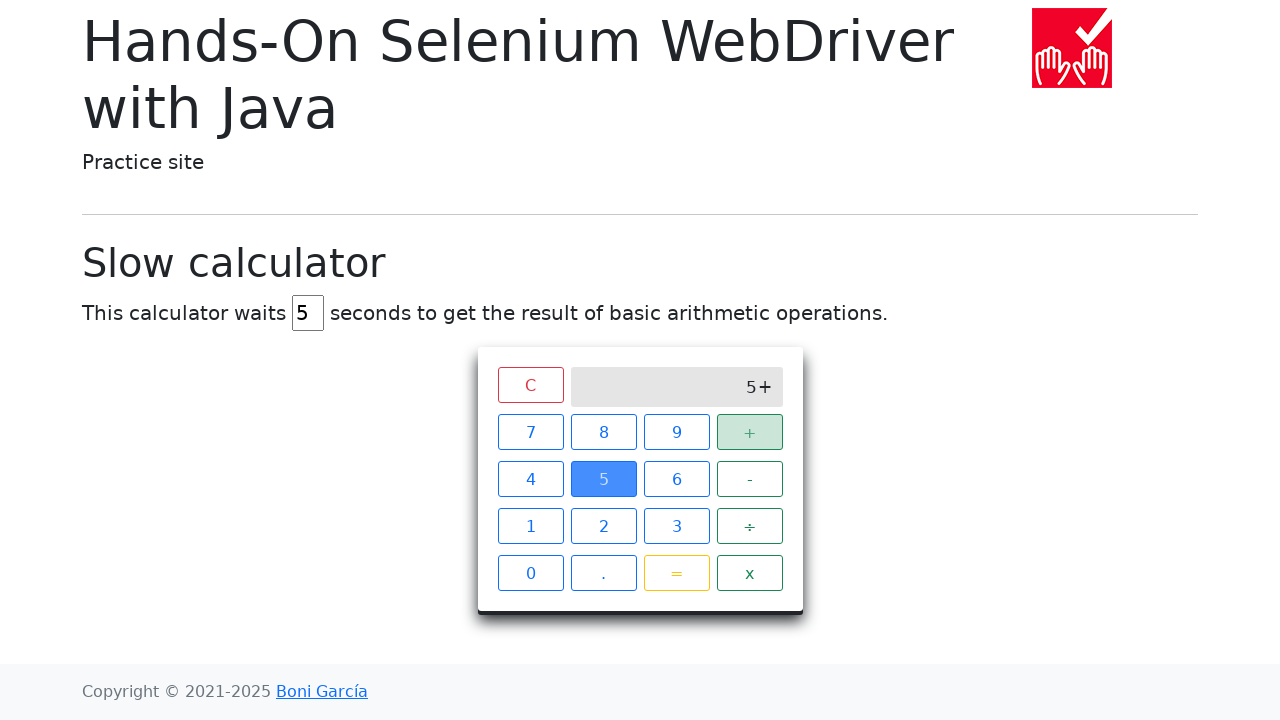

Clicked number 5 again at (604, 479) on xpath=//span[text()='5']
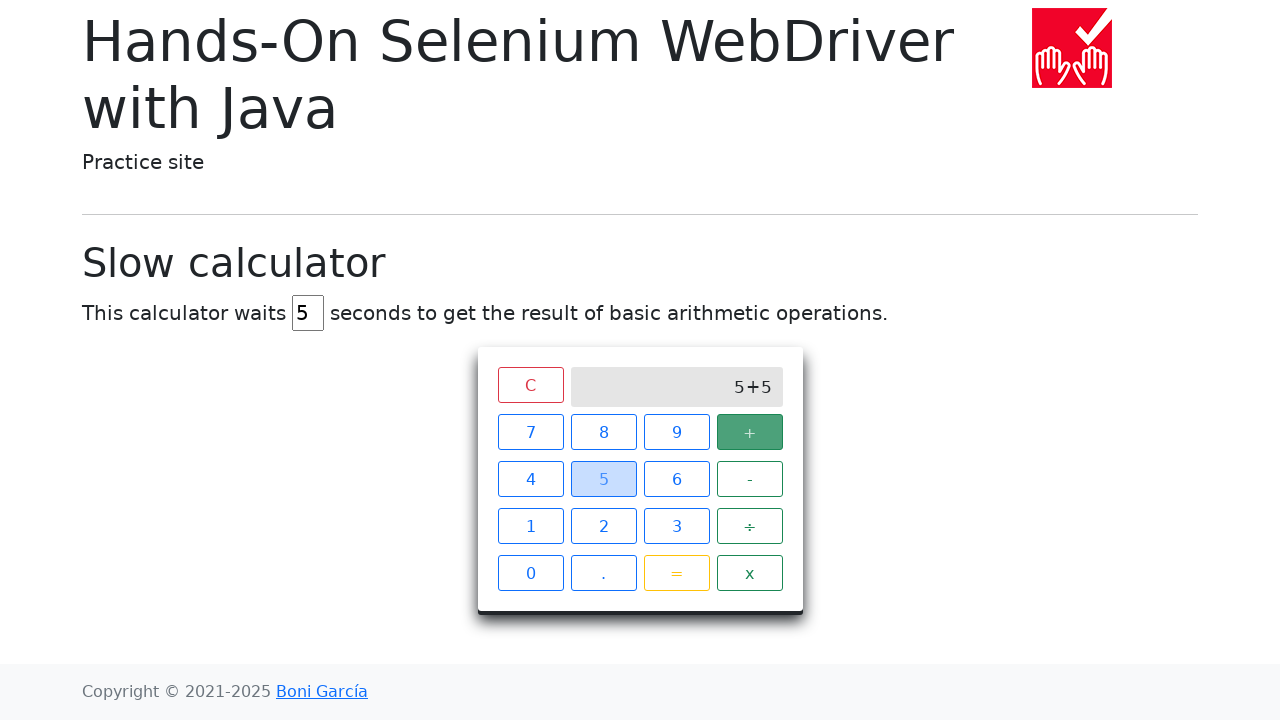

Clicked equals button to perform calculation at (676, 573) on xpath=//span[text()='=']
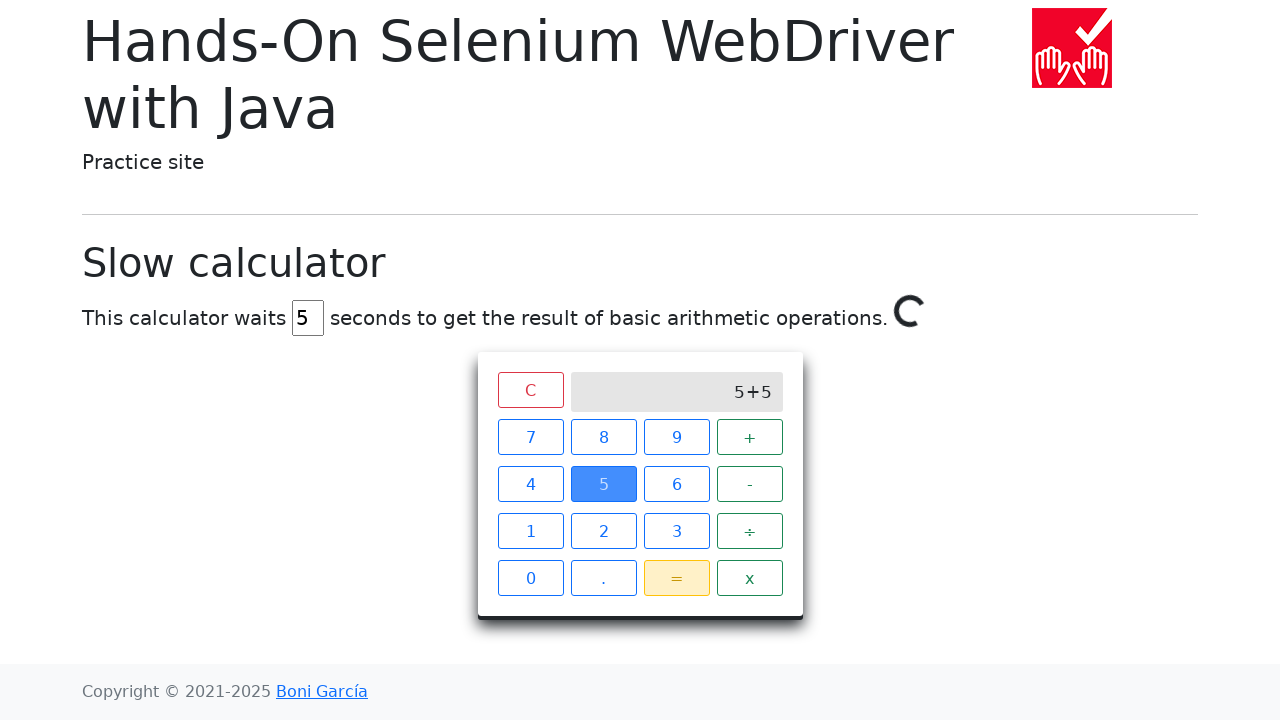

Calculator result '10' displayed on screen
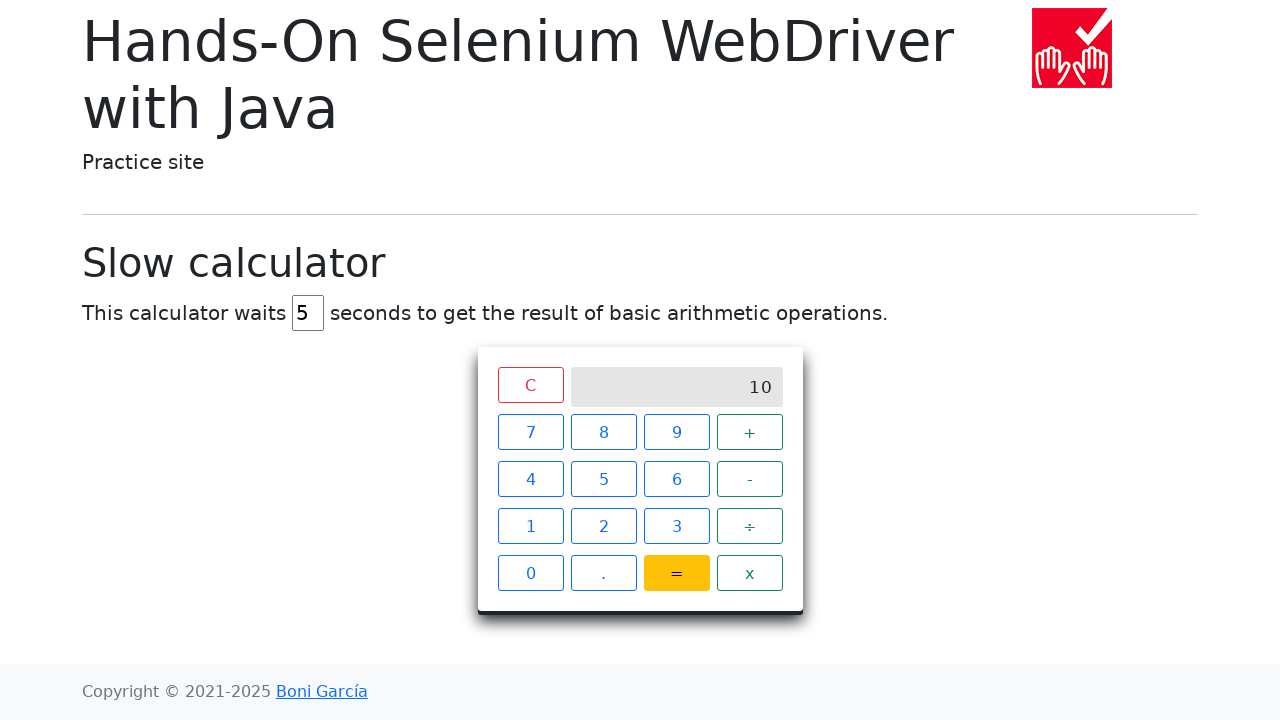

Retrieved calculator result text content
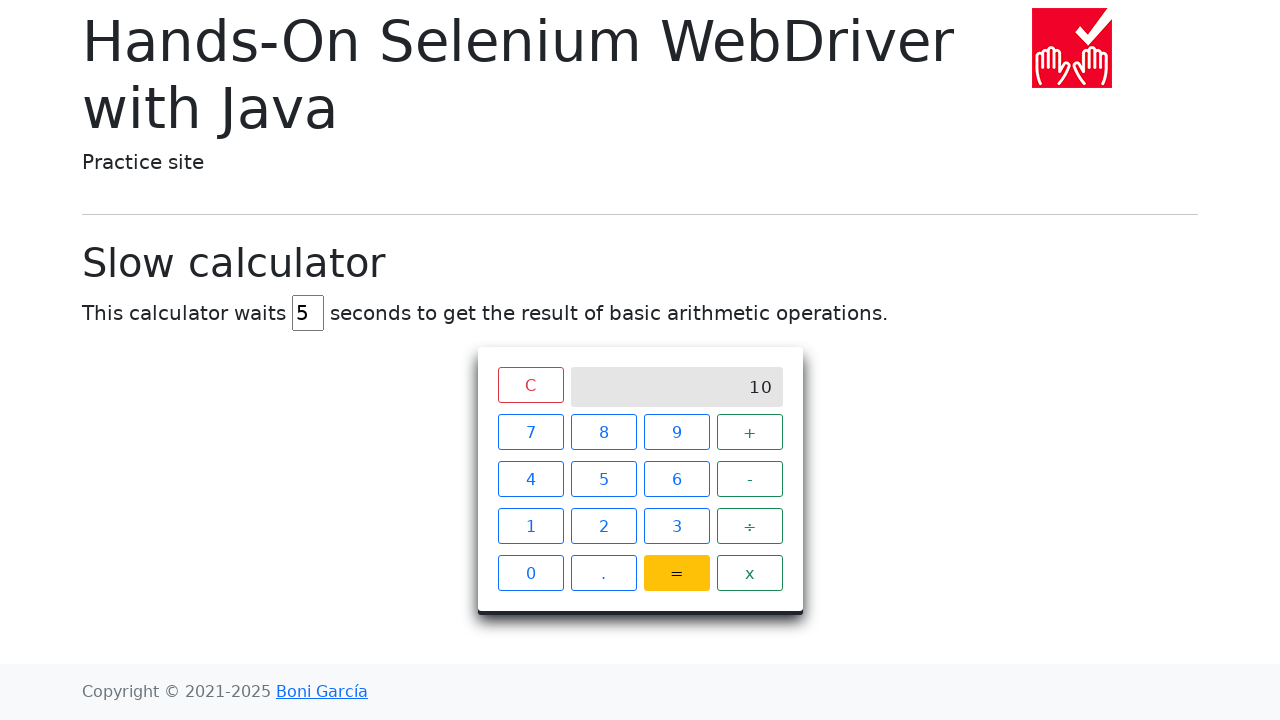

Verified that calculator result equals '10'
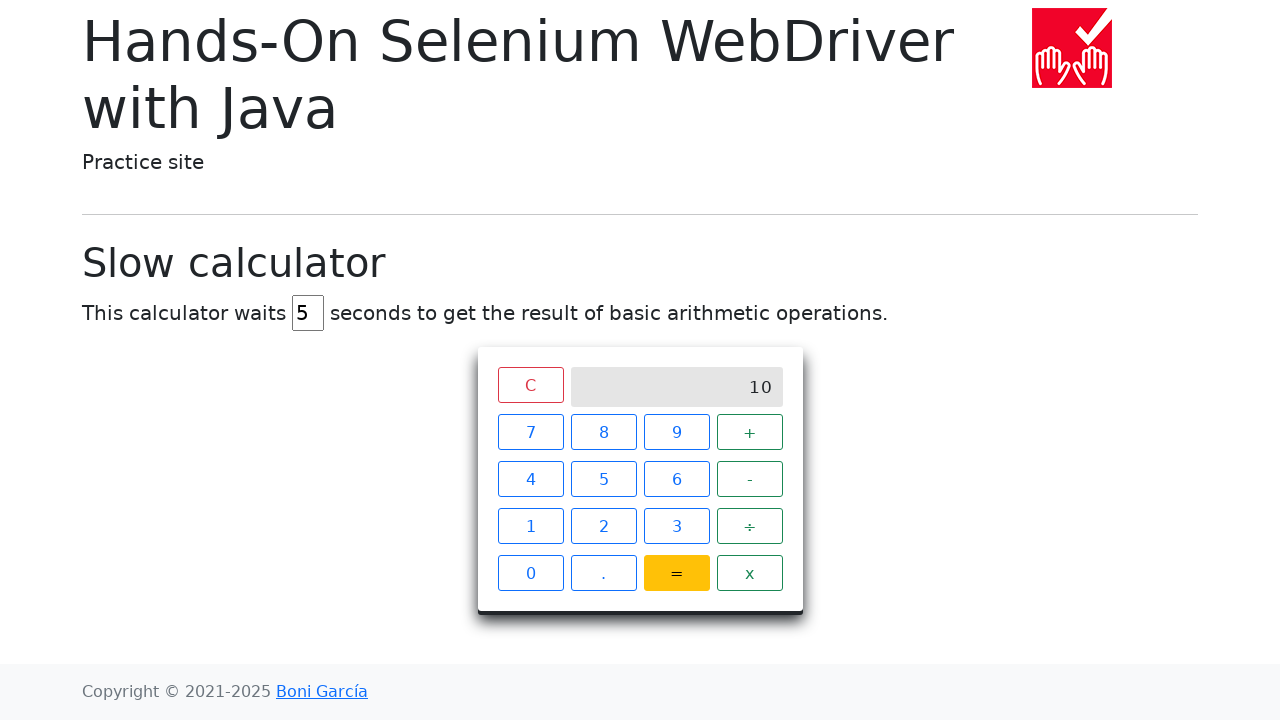

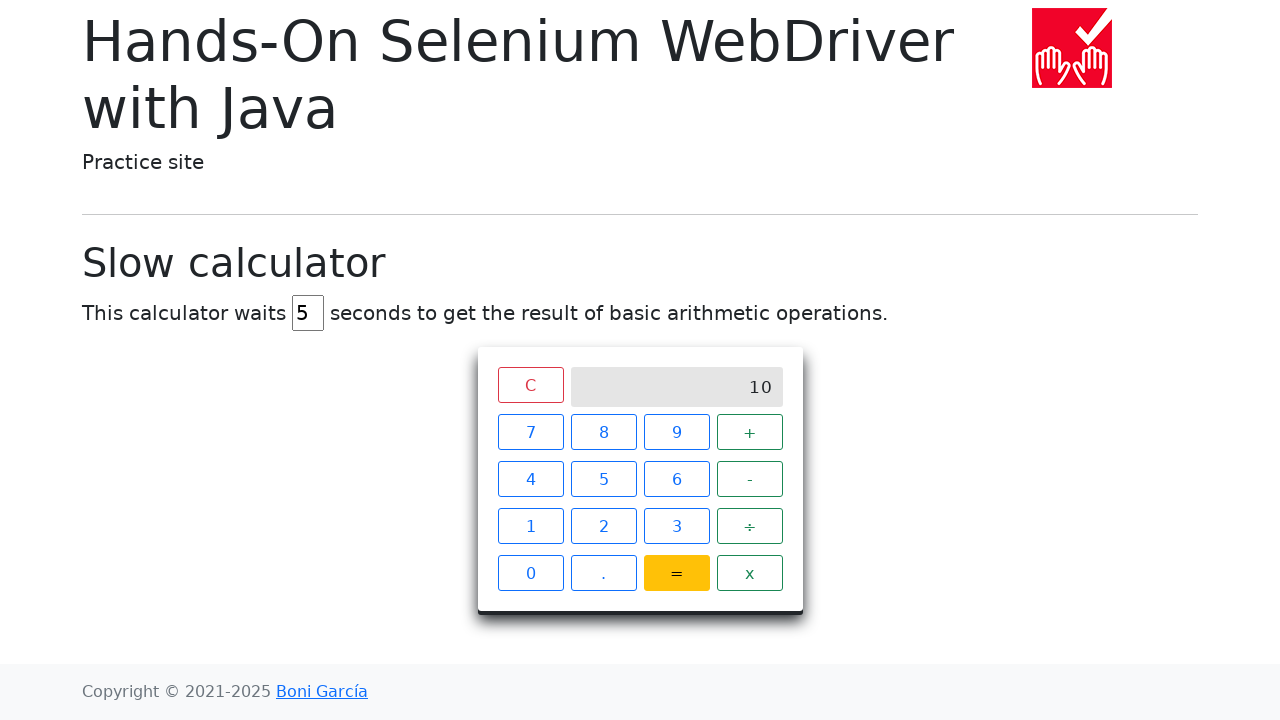